Navigates to jQuery UI website and scrolls down the page to demonstrate JavaScript execution capabilities

Starting URL: http://jqueryui.com/

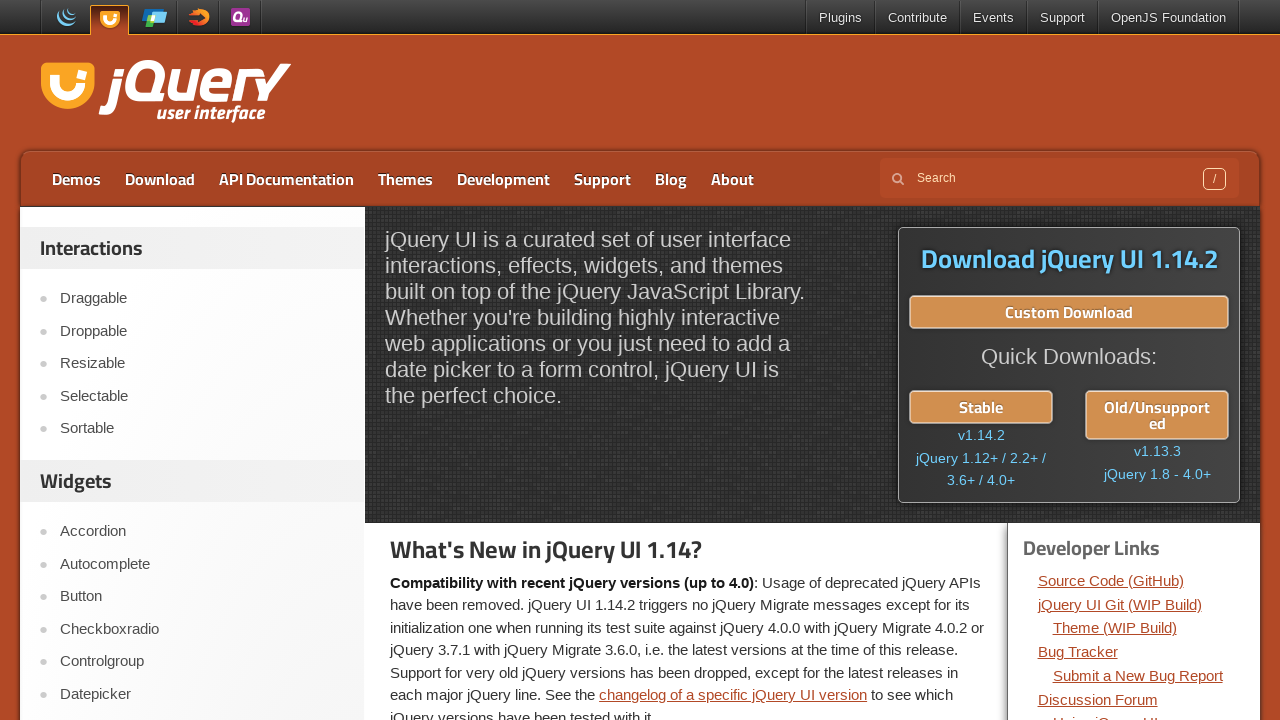

Scrolled down the page by 800 pixels using JavaScript
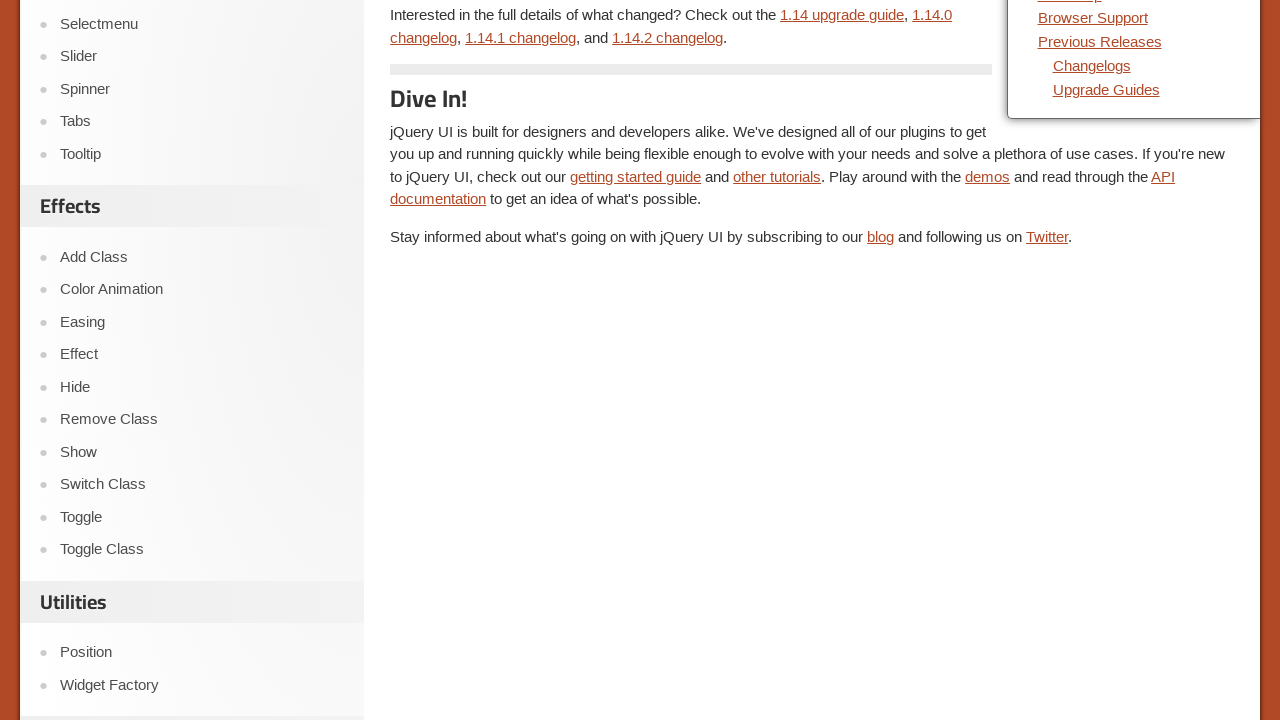

Waited 2 seconds to observe the scroll effect
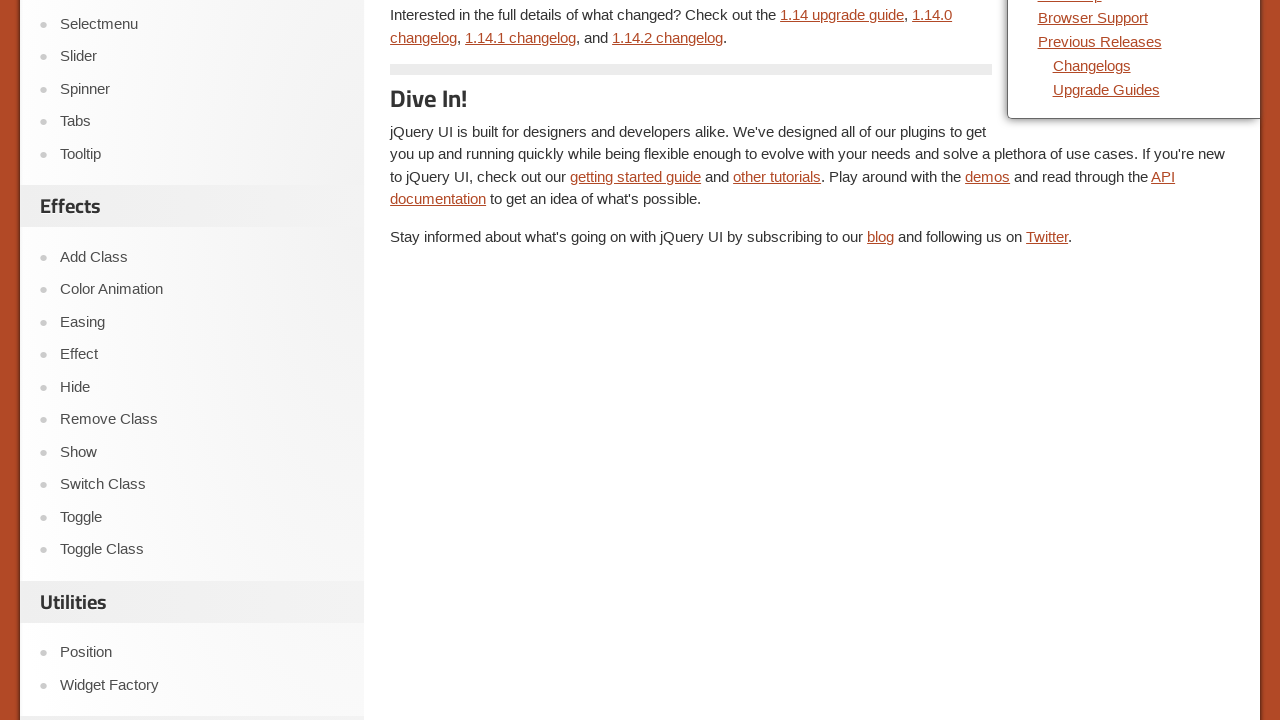

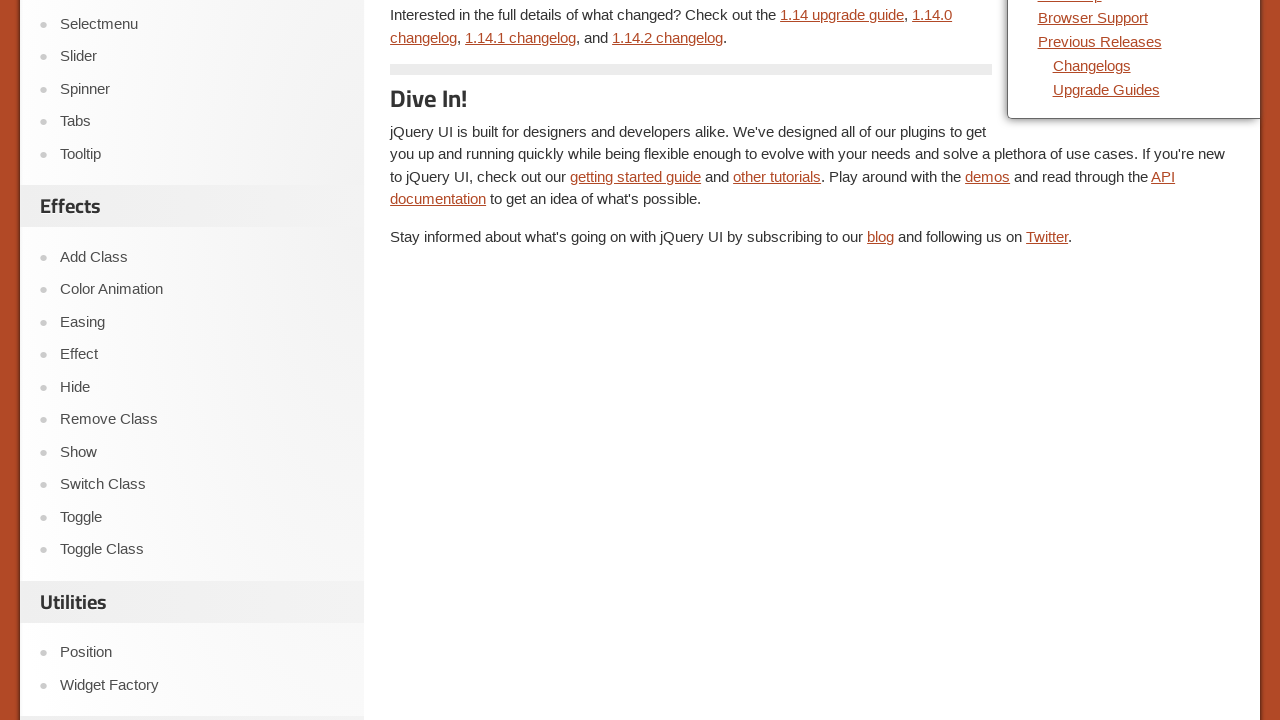